Tests Chrome browser options by navigating to DuckDuckGo and verifying the page title

Starting URL: https://duckduckgo.com

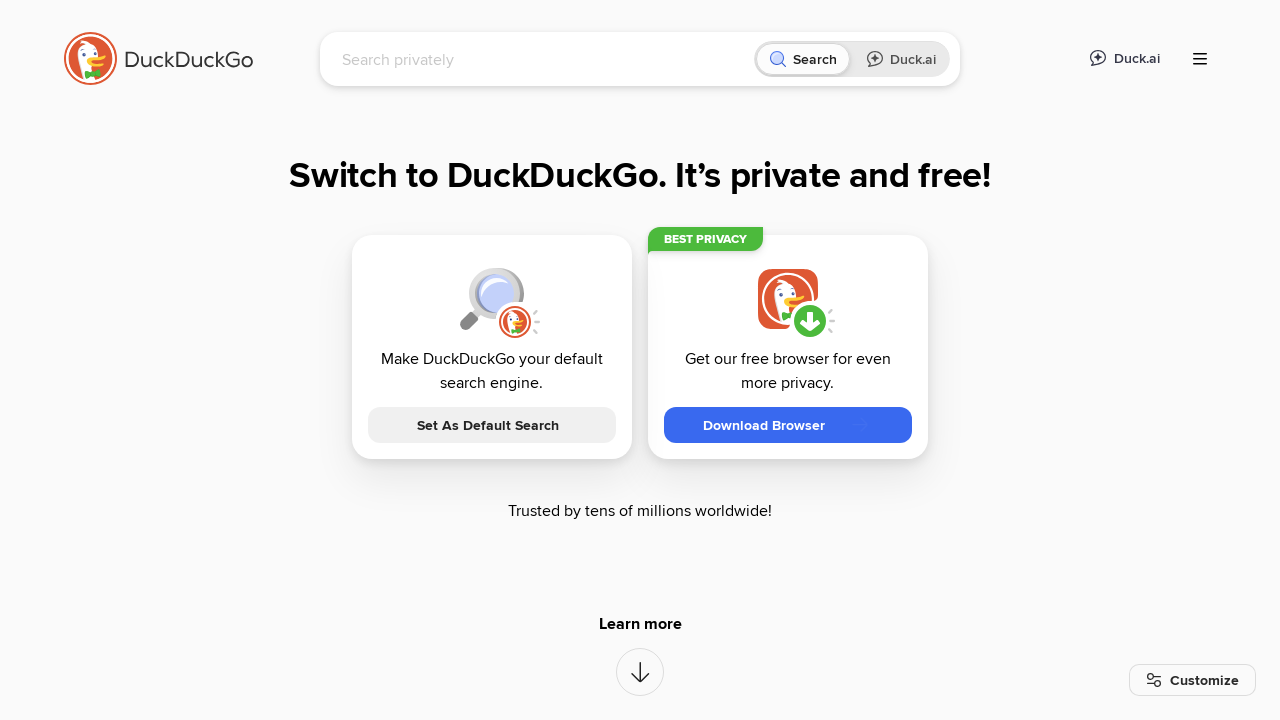

Verified page title contains 'DuckDuckGo'
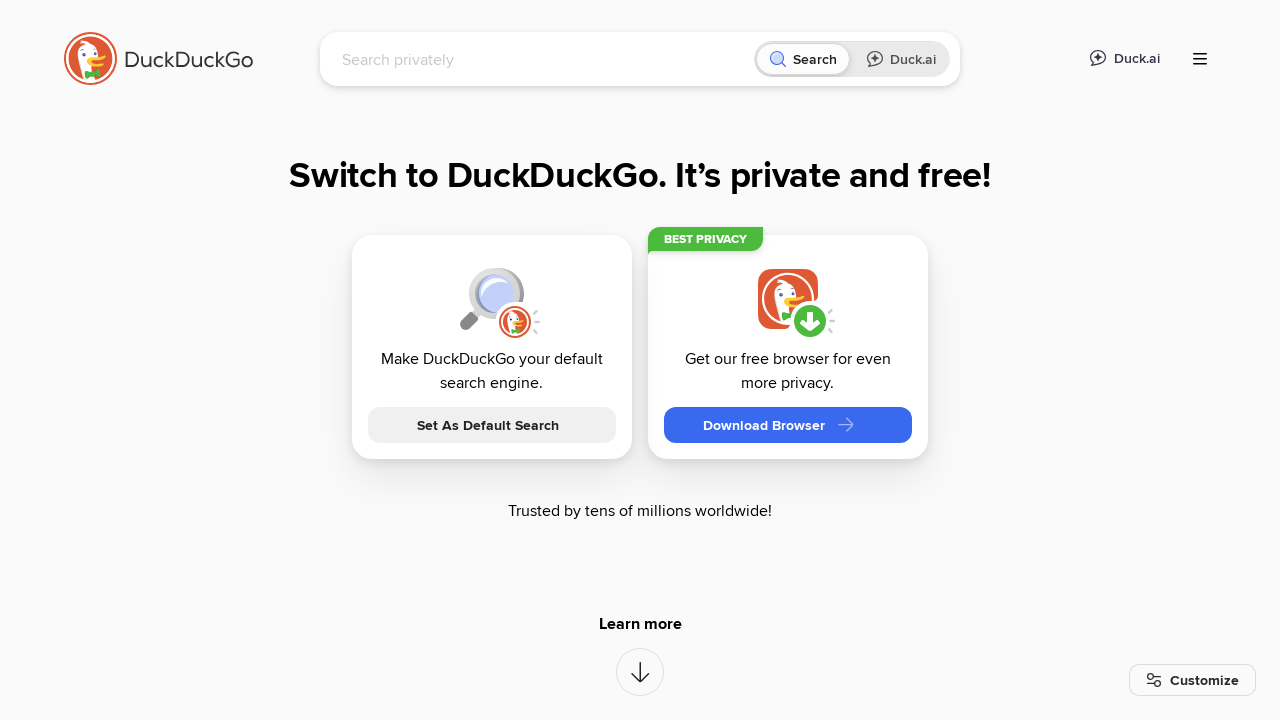

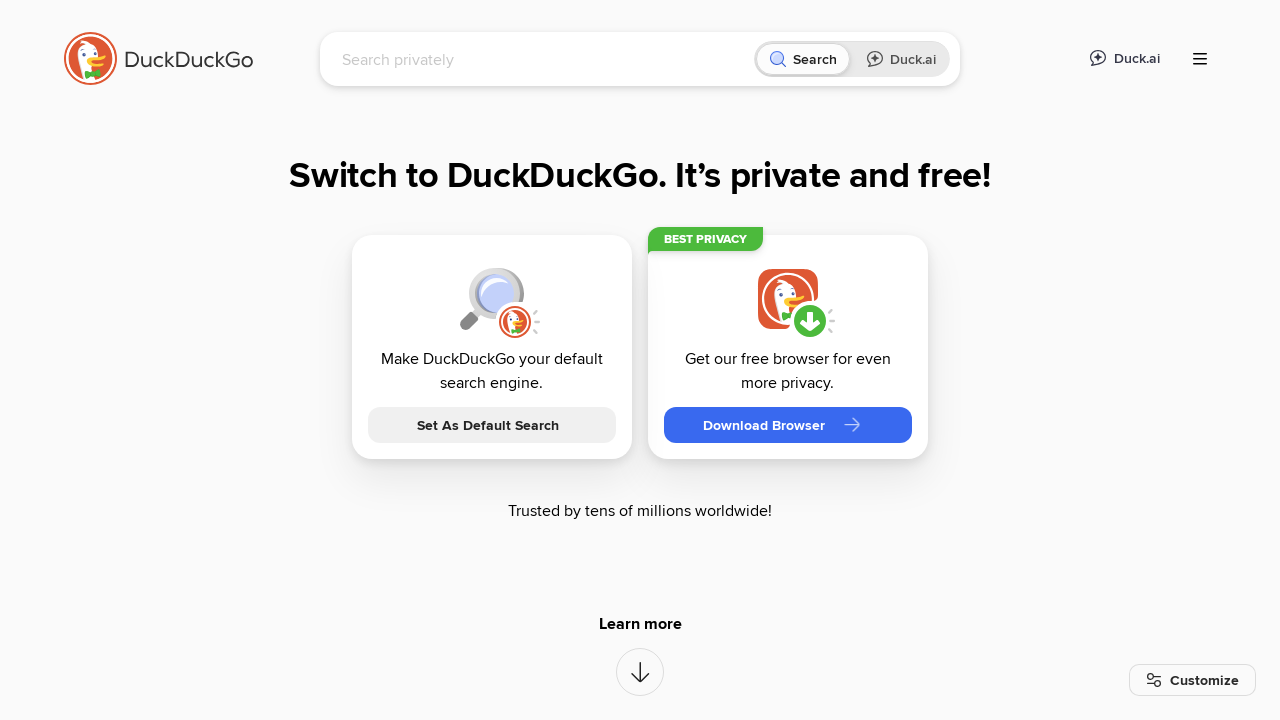